Navigates to UI Testing Playground, goes to text input page, and enters text in the input field

Starting URL: http://uitestingplayground.com/

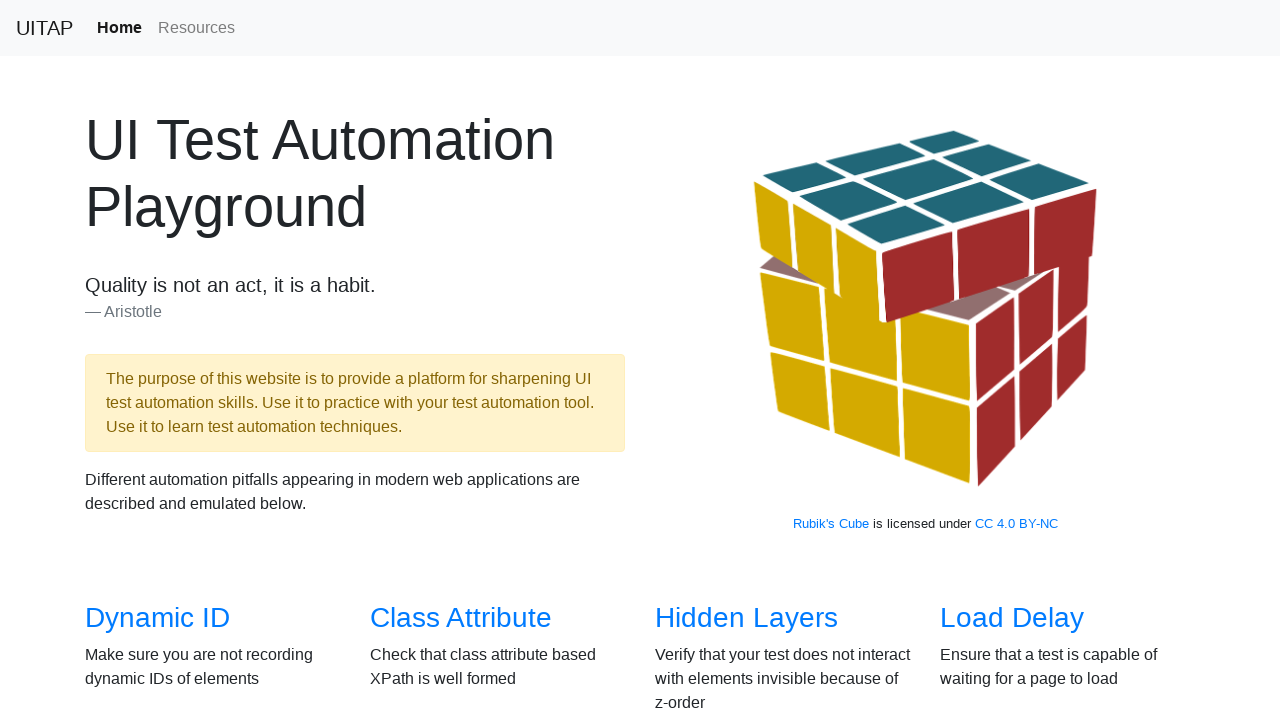

Clicked text input link to navigate to text input page at (1002, 360) on xpath=//a[@href='/textinput']
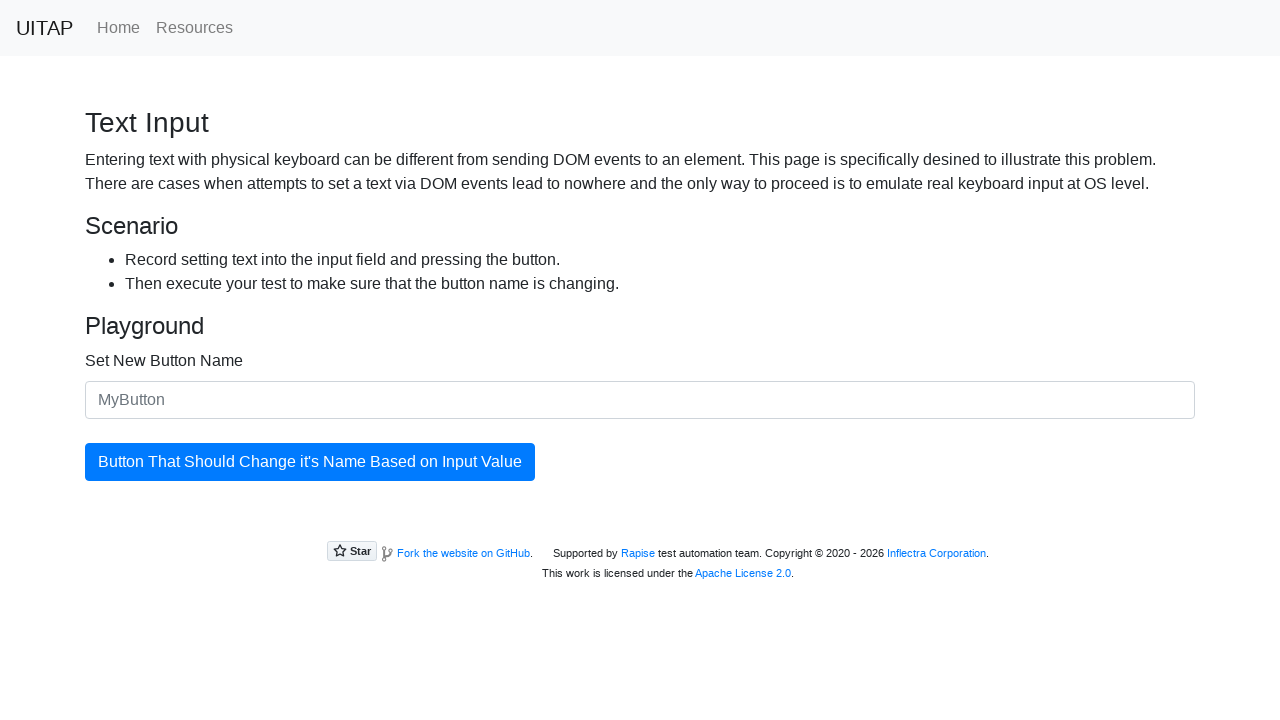

Entered 'sample test text' in the input field on input.form-control
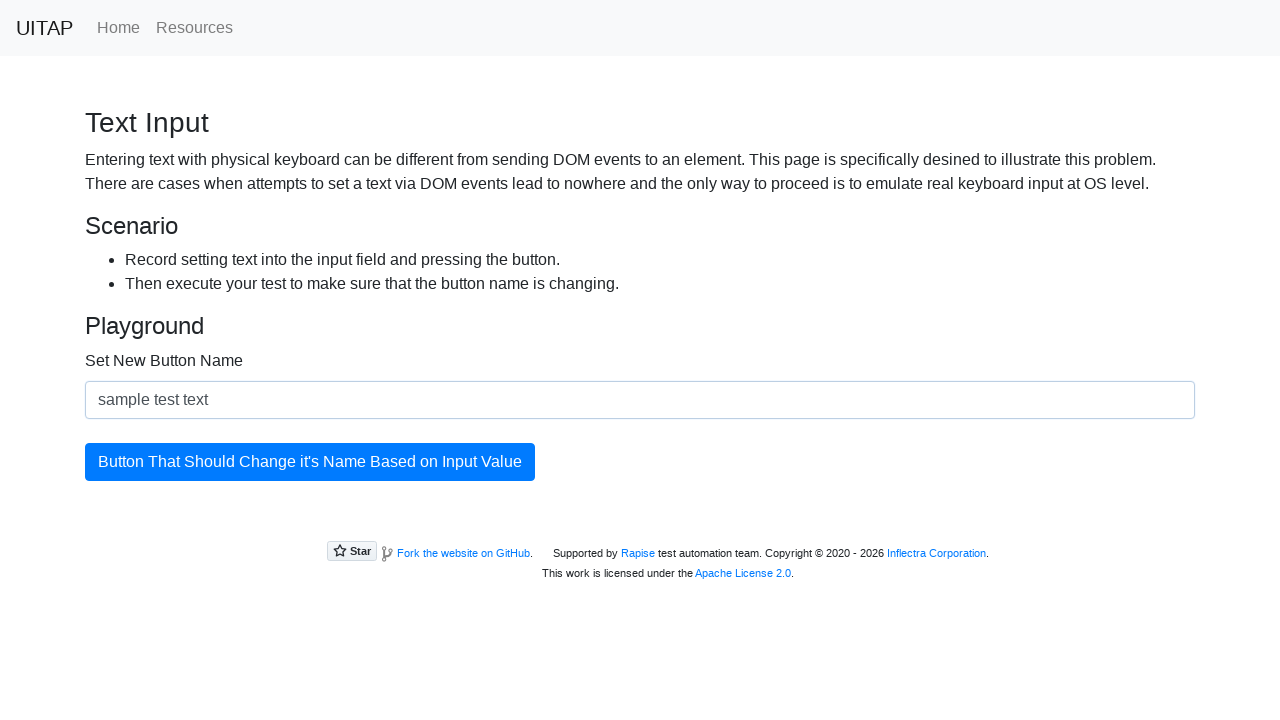

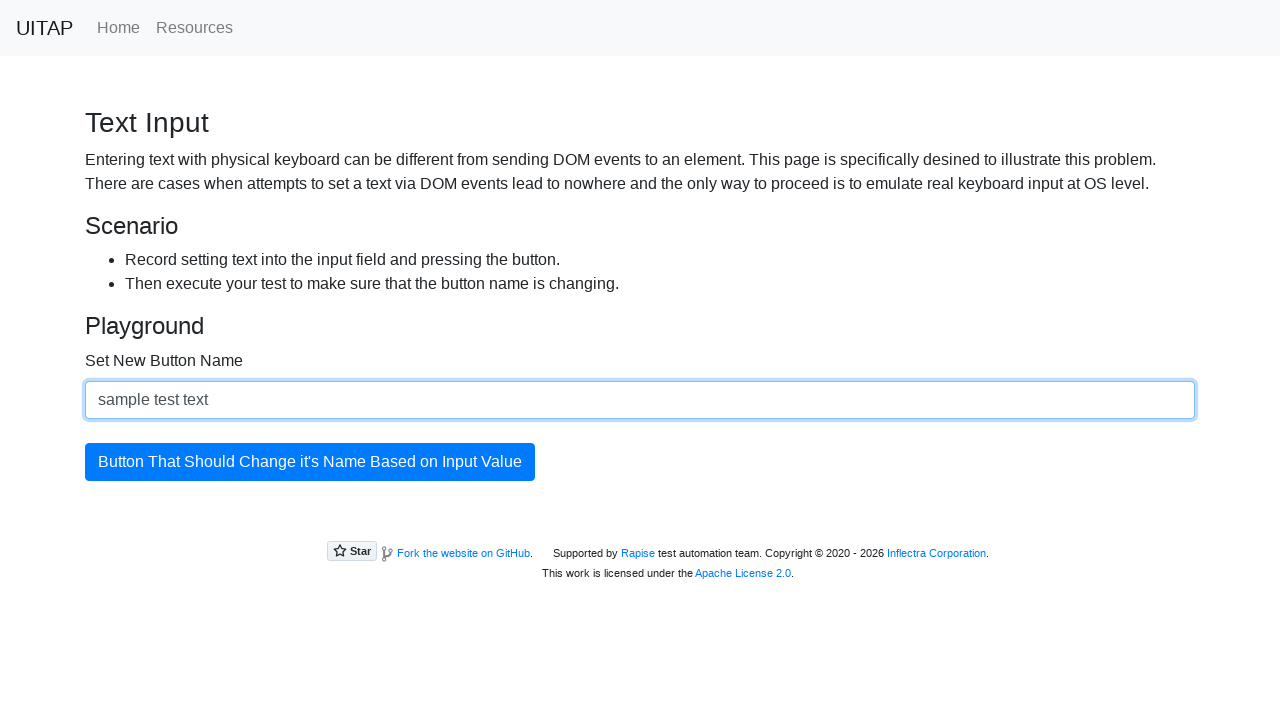